Tests page scrolling functionality by scrolling to the end of the page, then back to the top, and refreshing the page

Starting URL: https://inventwithpython.com

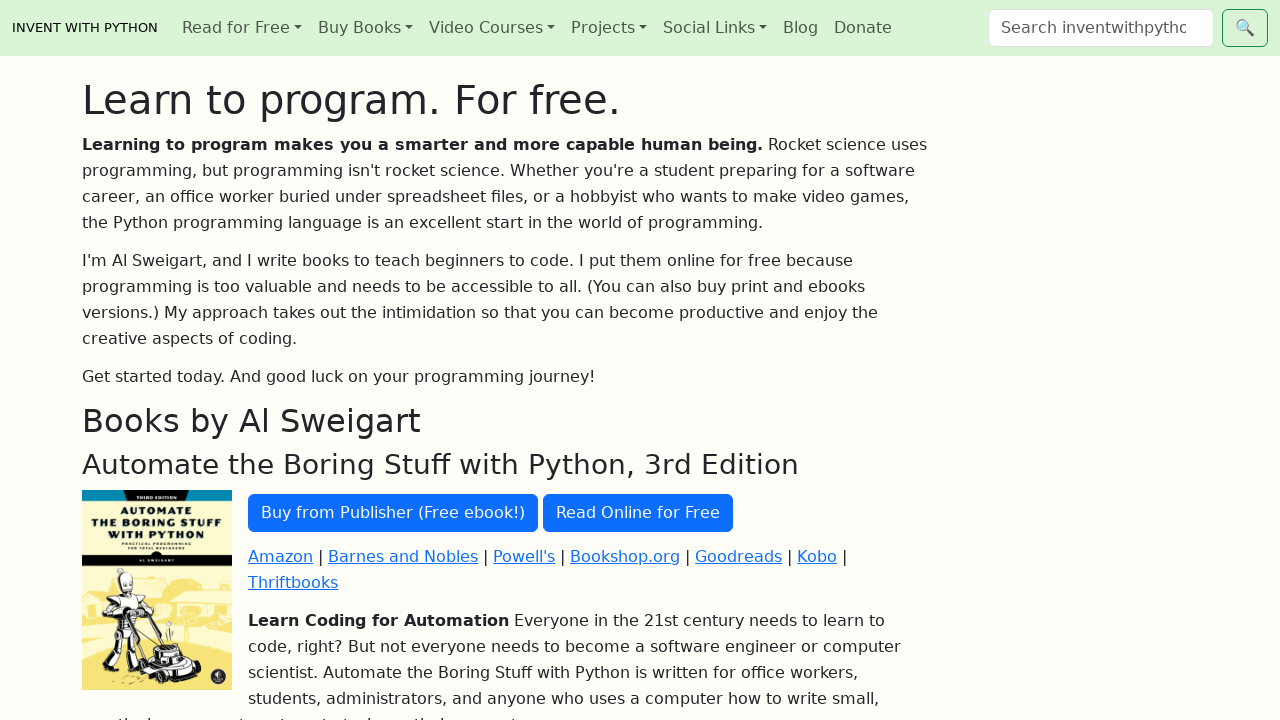

Scrolled to the end of the page
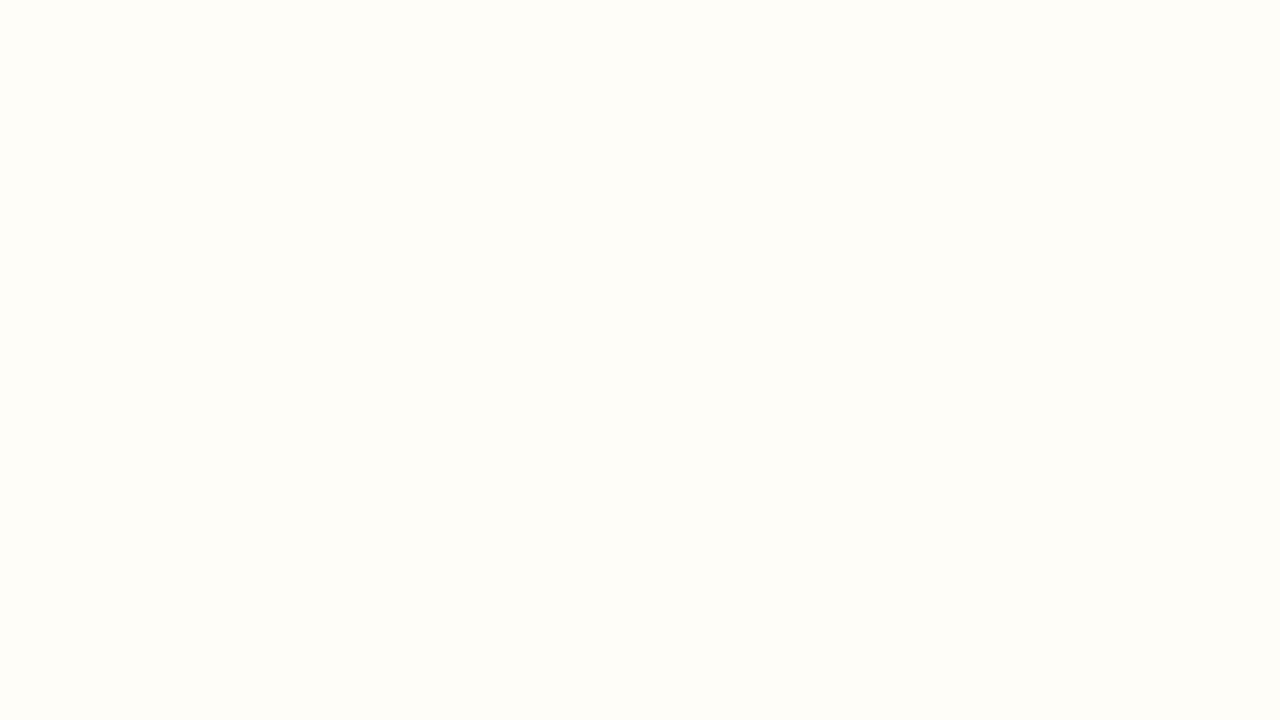

Scrolled back to the top of the page
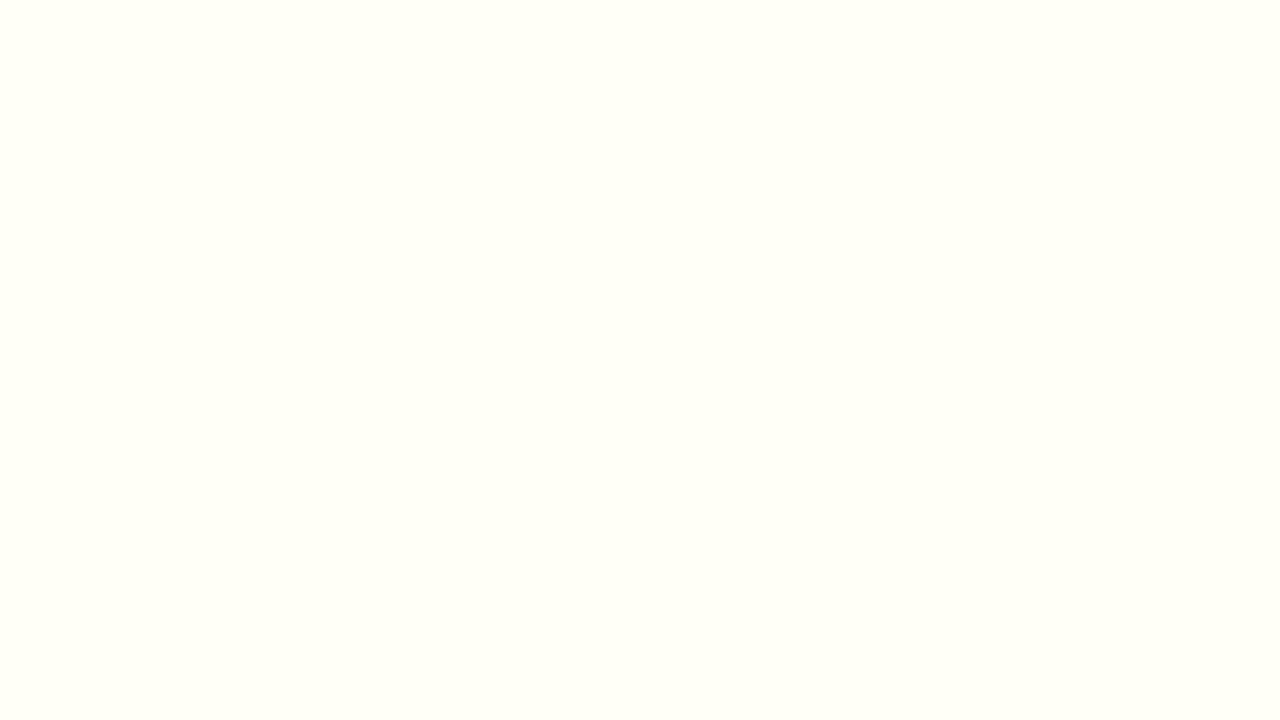

Refreshed the page
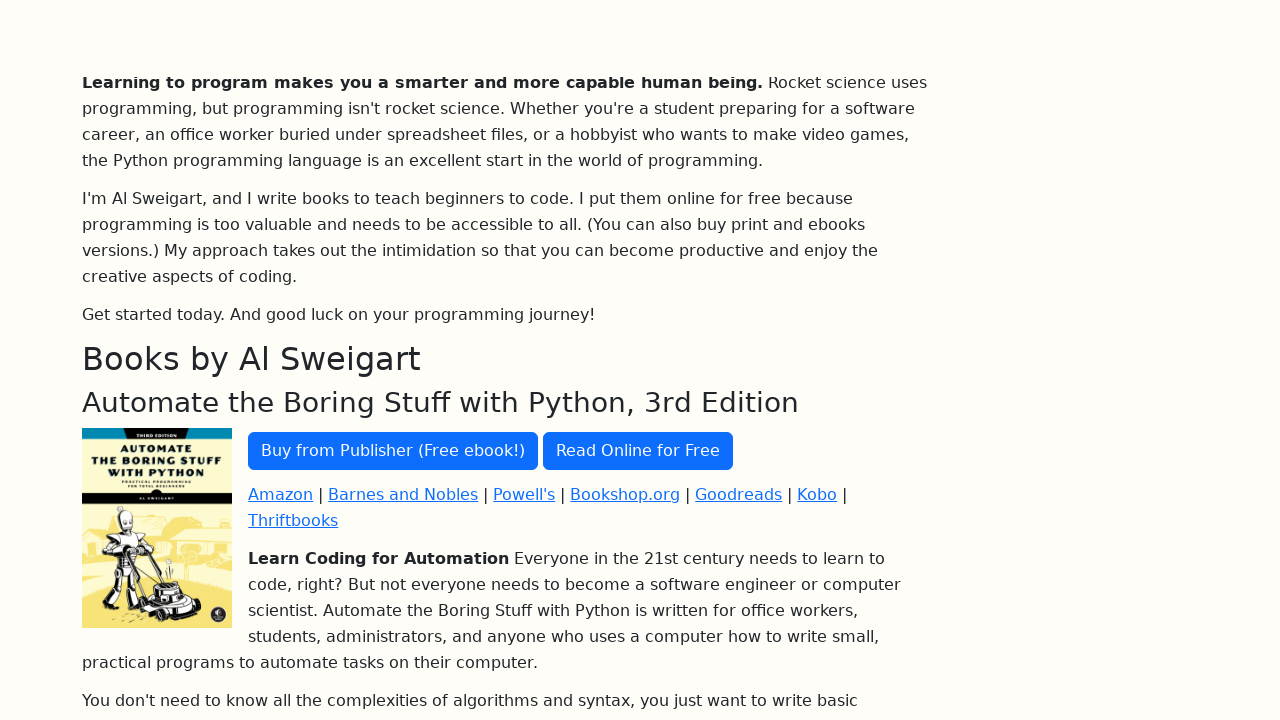

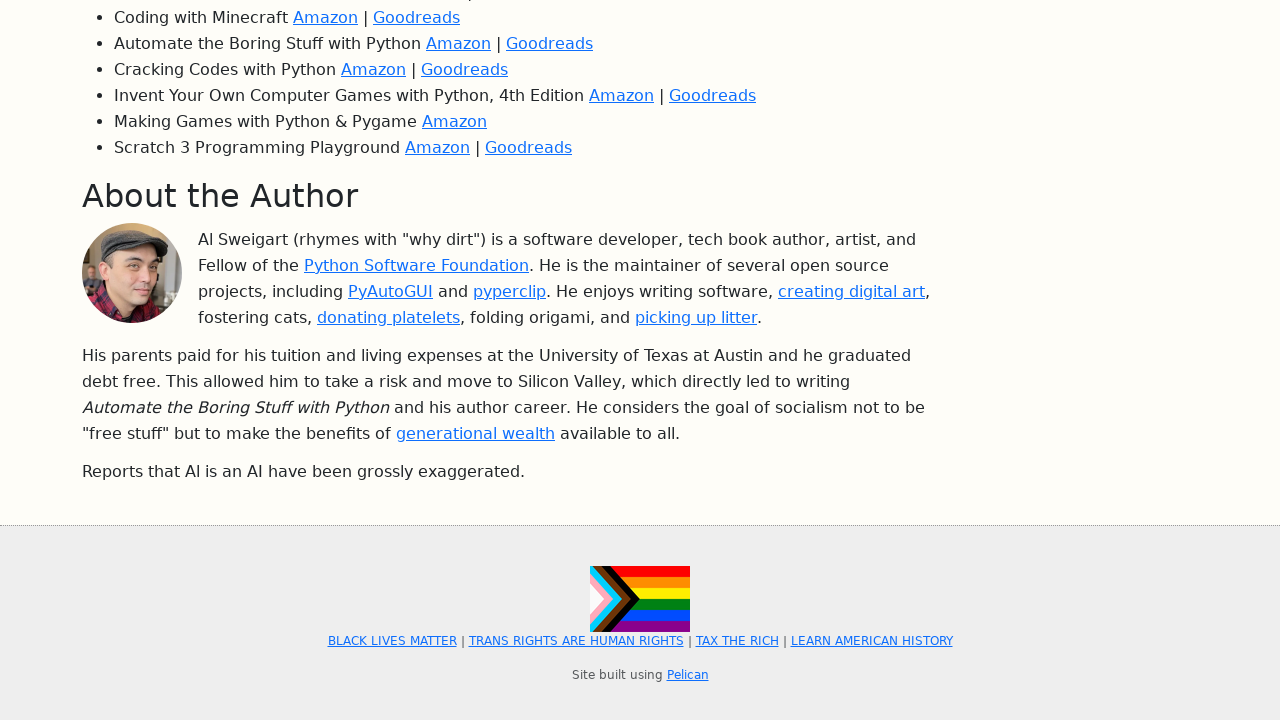